Tests different button click types on DemoQA buttons page including double-click, right-click, and regular click, verifying that corresponding messages appear

Starting URL: https://demoqa.com/buttons

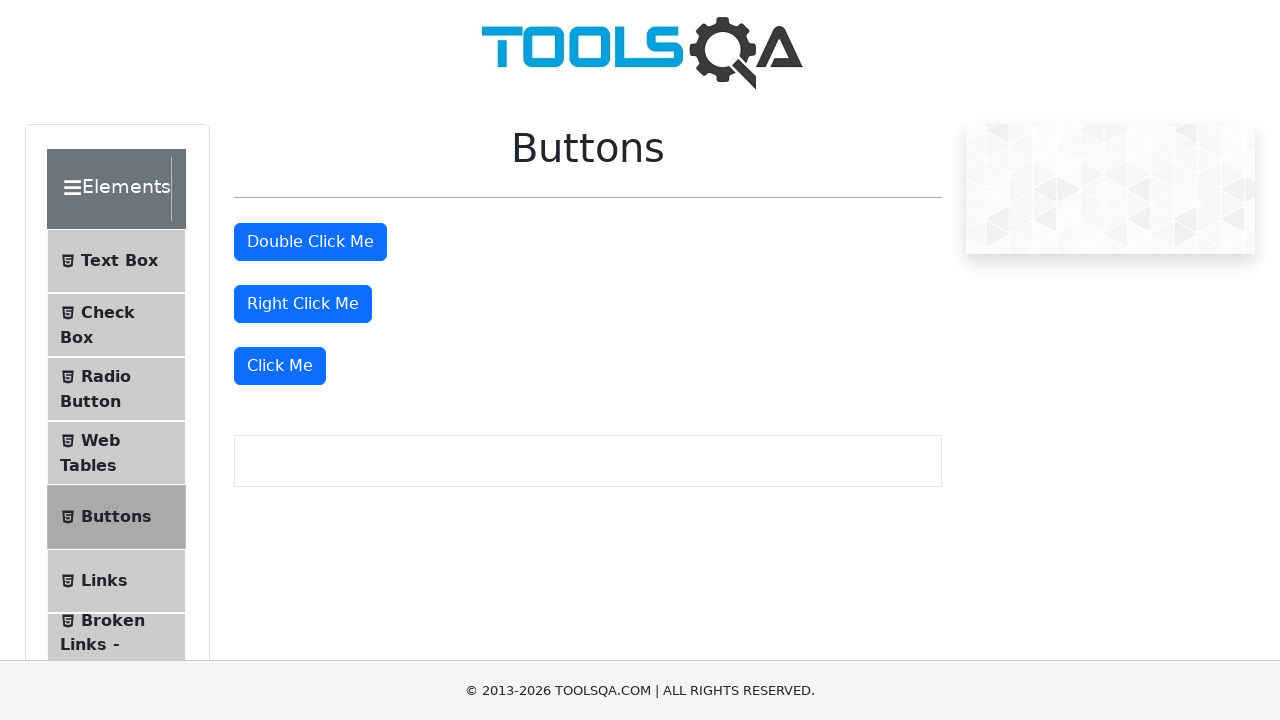

Waited for 'Buttons' page title to be visible
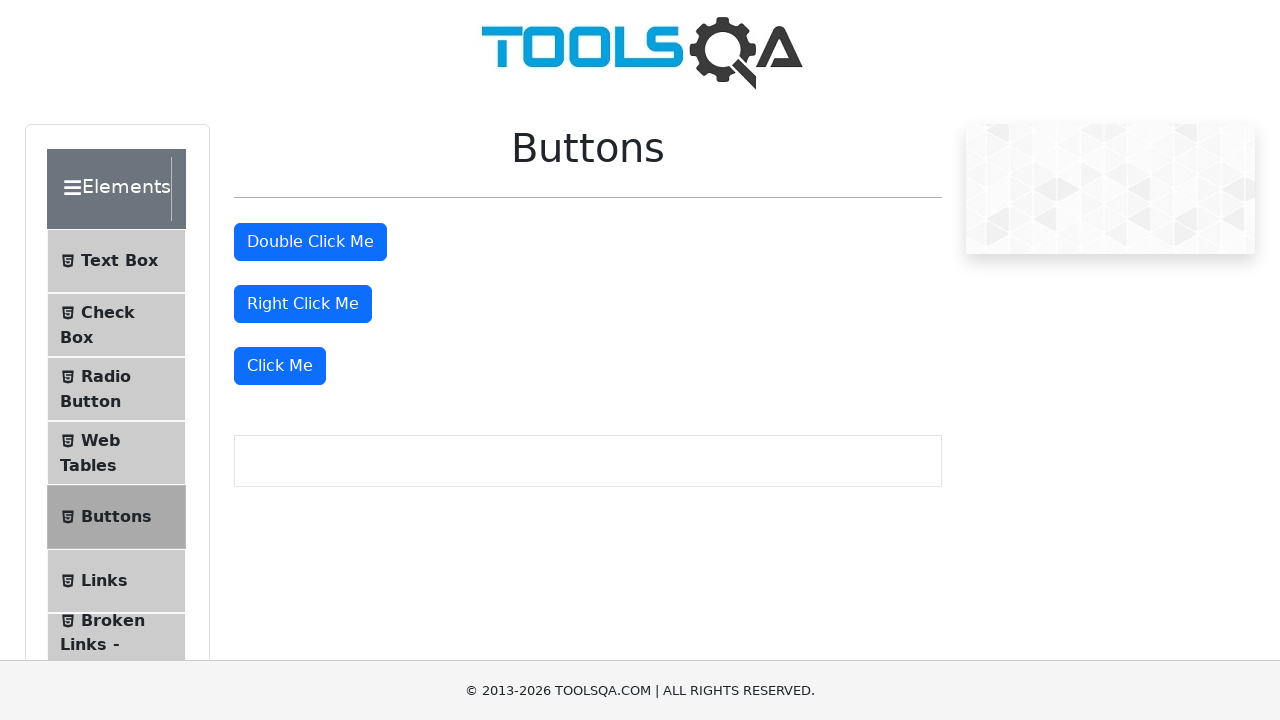

Double-clicked the double-click button at (310, 242) on #doubleClickBtn
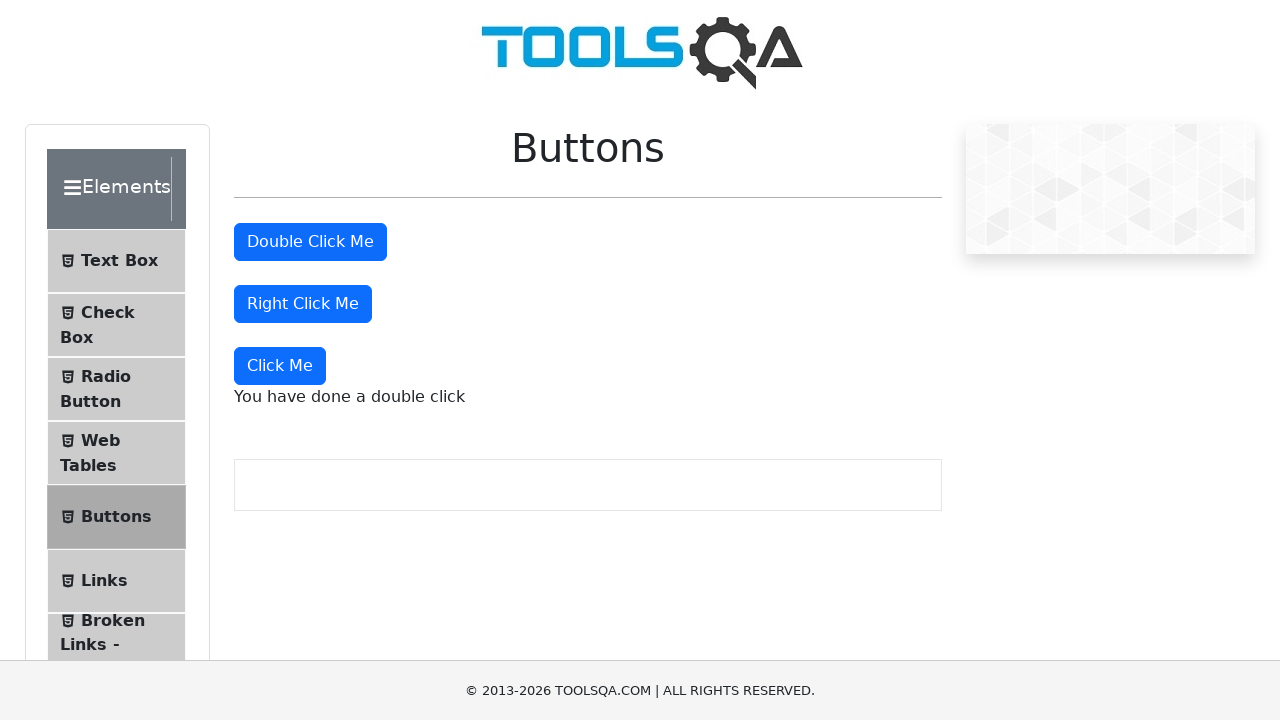

Double-click message appeared
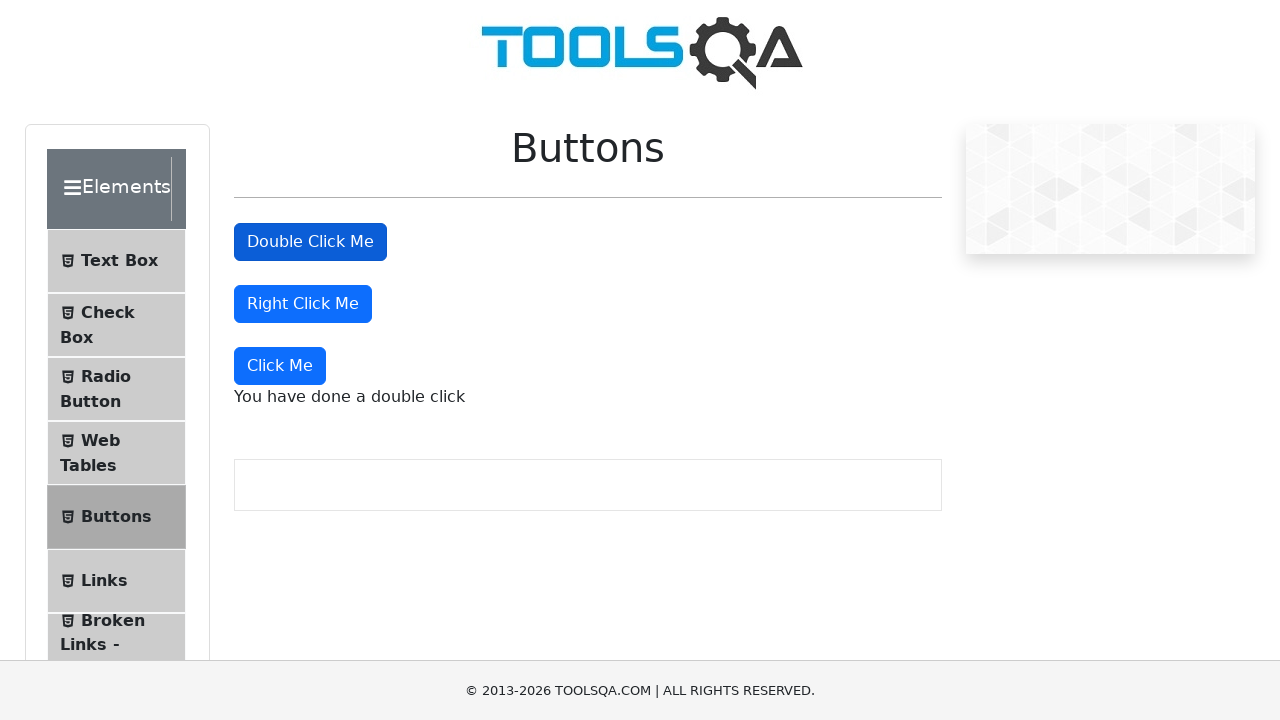

Right-clicked the right-click button at (303, 304) on #rightClickBtn
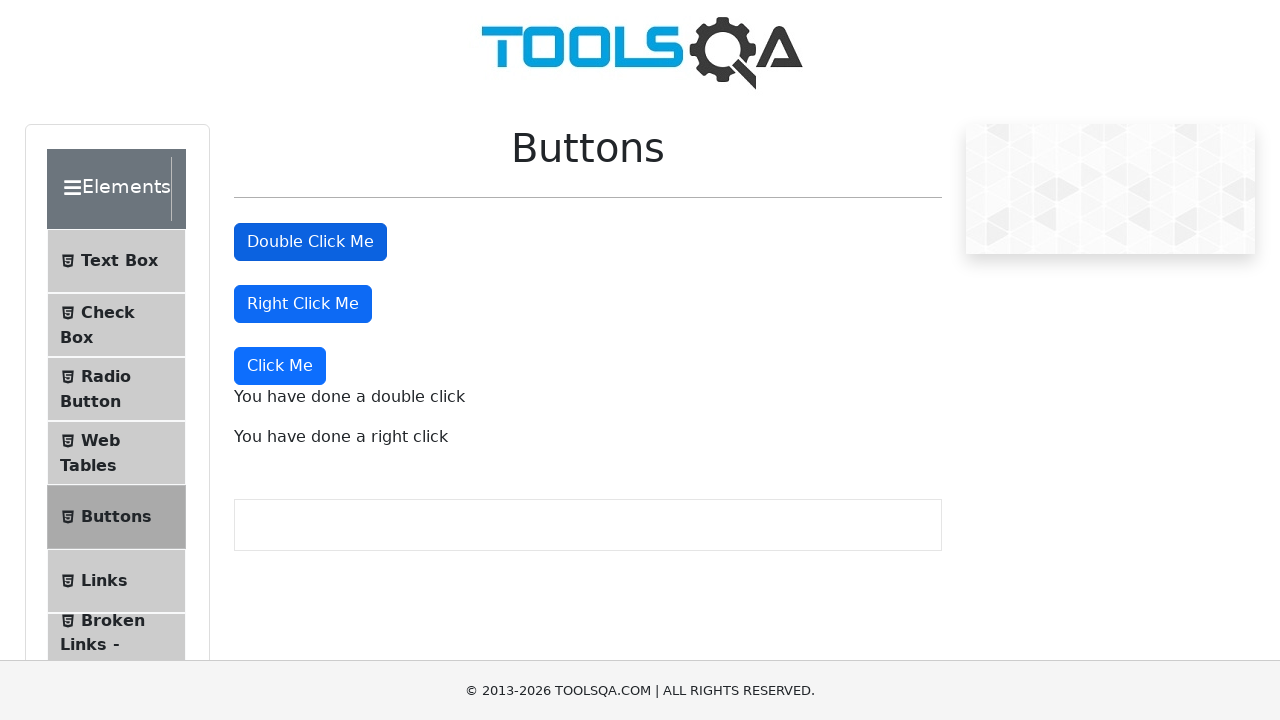

Right-click message appeared
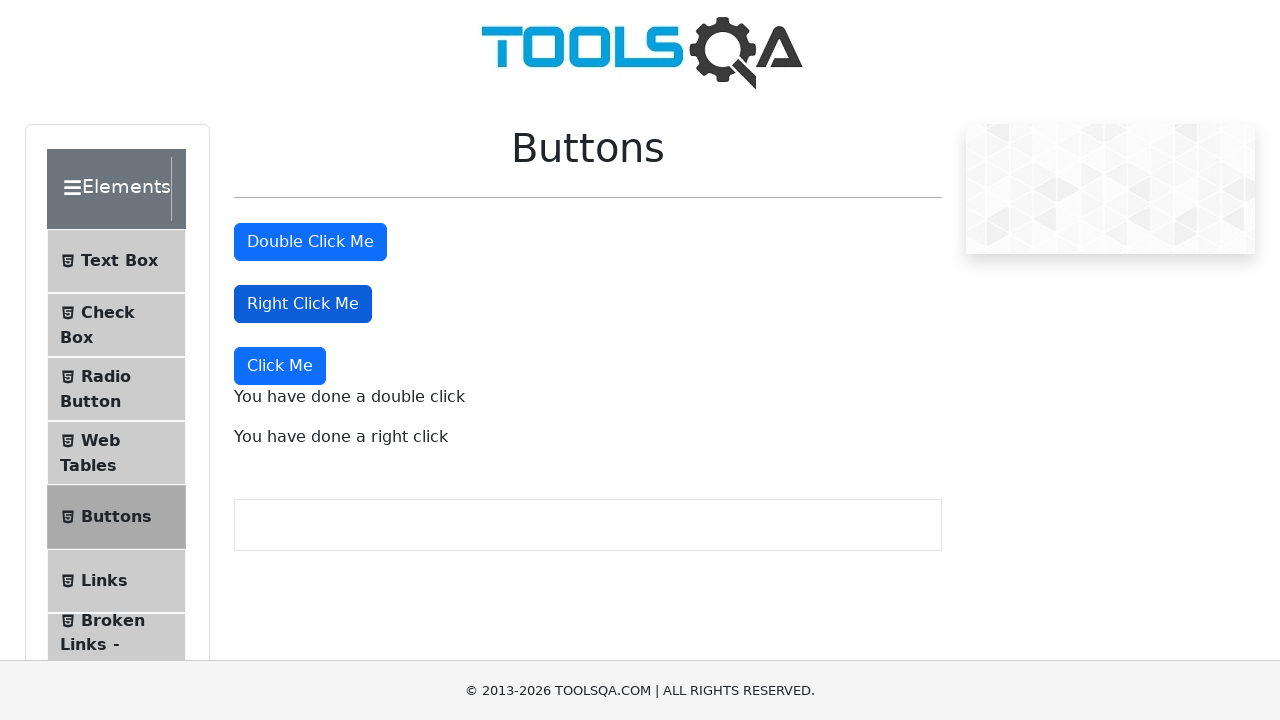

Clicked the 'Click Me' button at (280, 366) on xpath=//button[text()='Click Me']
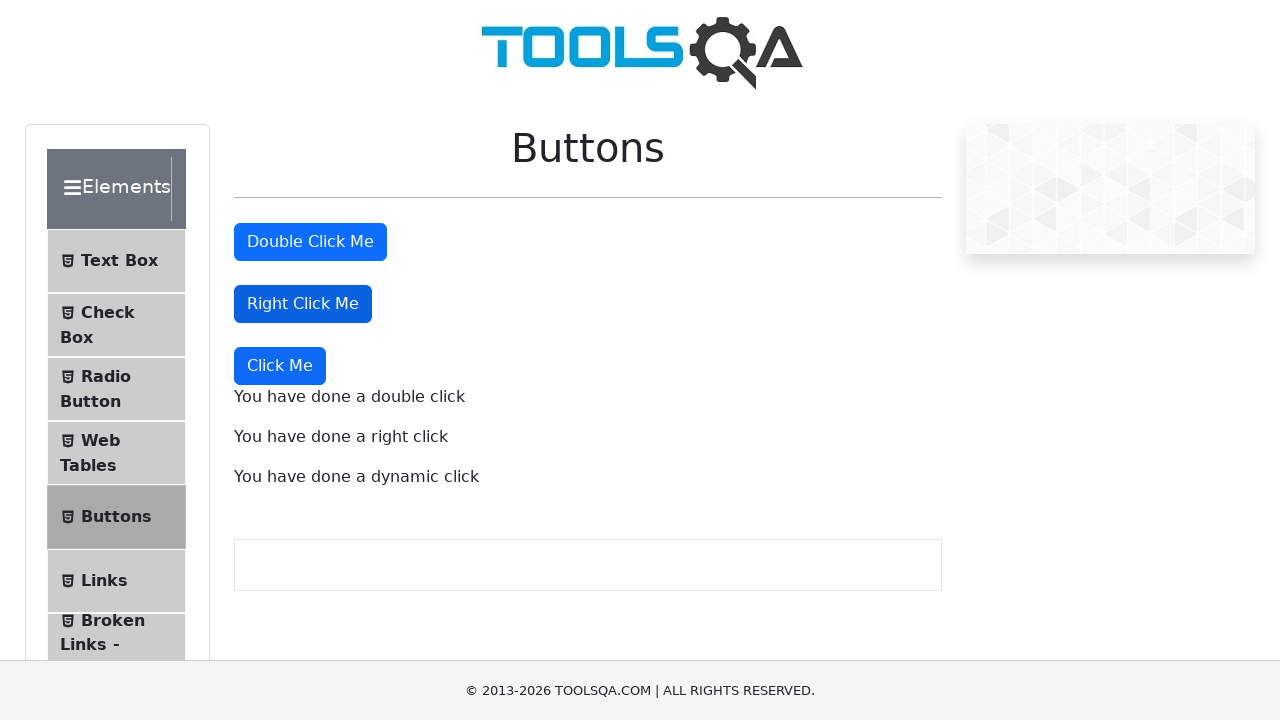

Dynamic click message appeared
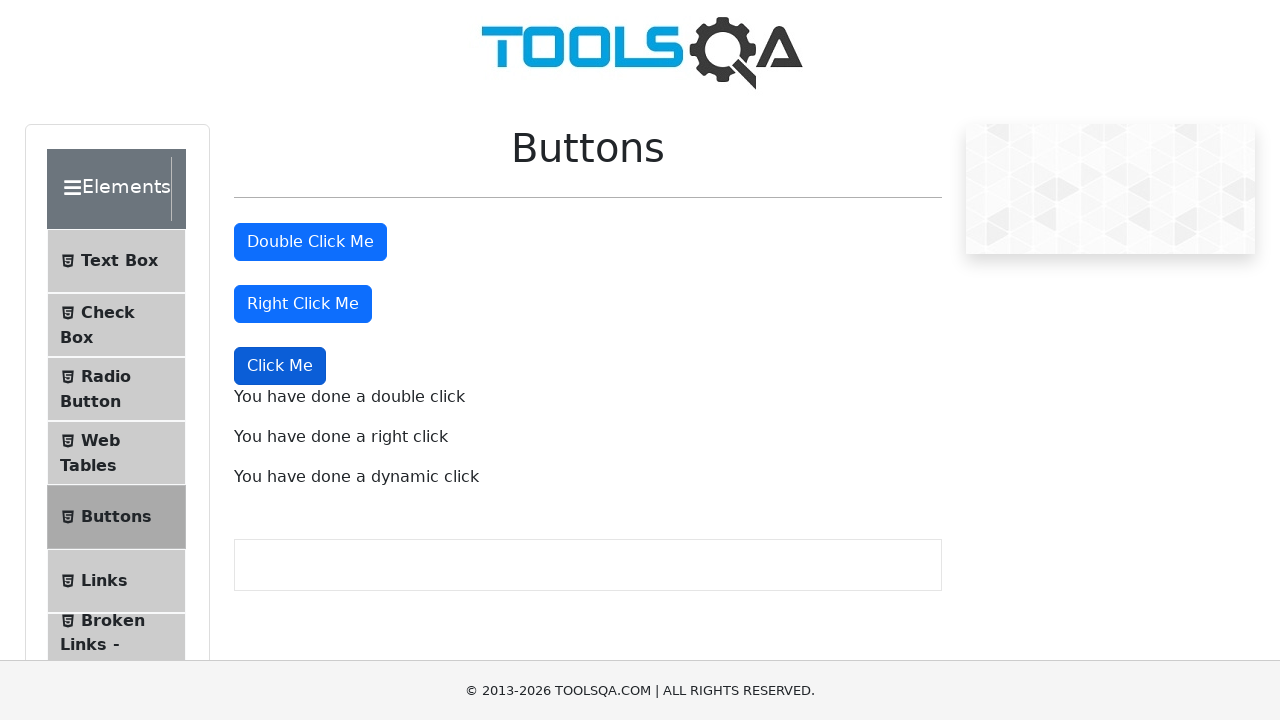

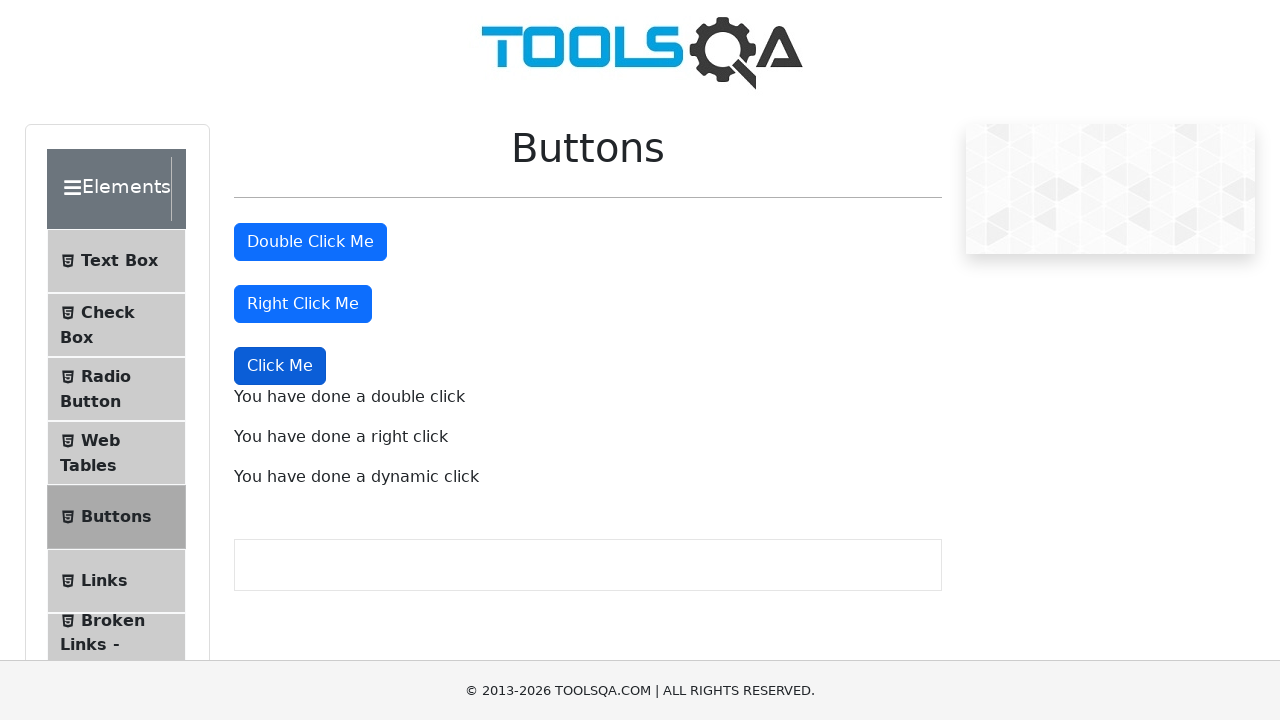